Tests JavaScript alert handling by triggering an alert with a name input and accepting it

Starting URL: https://rahulshettyacademy.com/AutomationPractice/

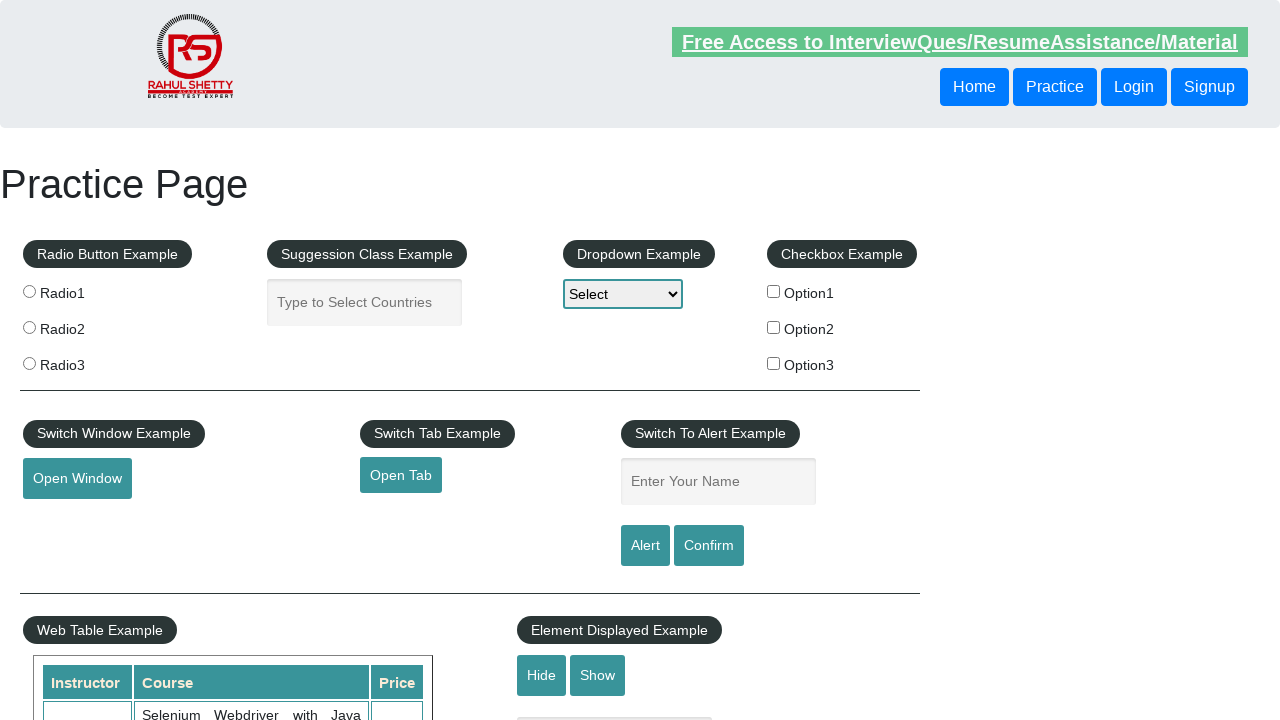

Filled name input field with 'Abhishek' on #name
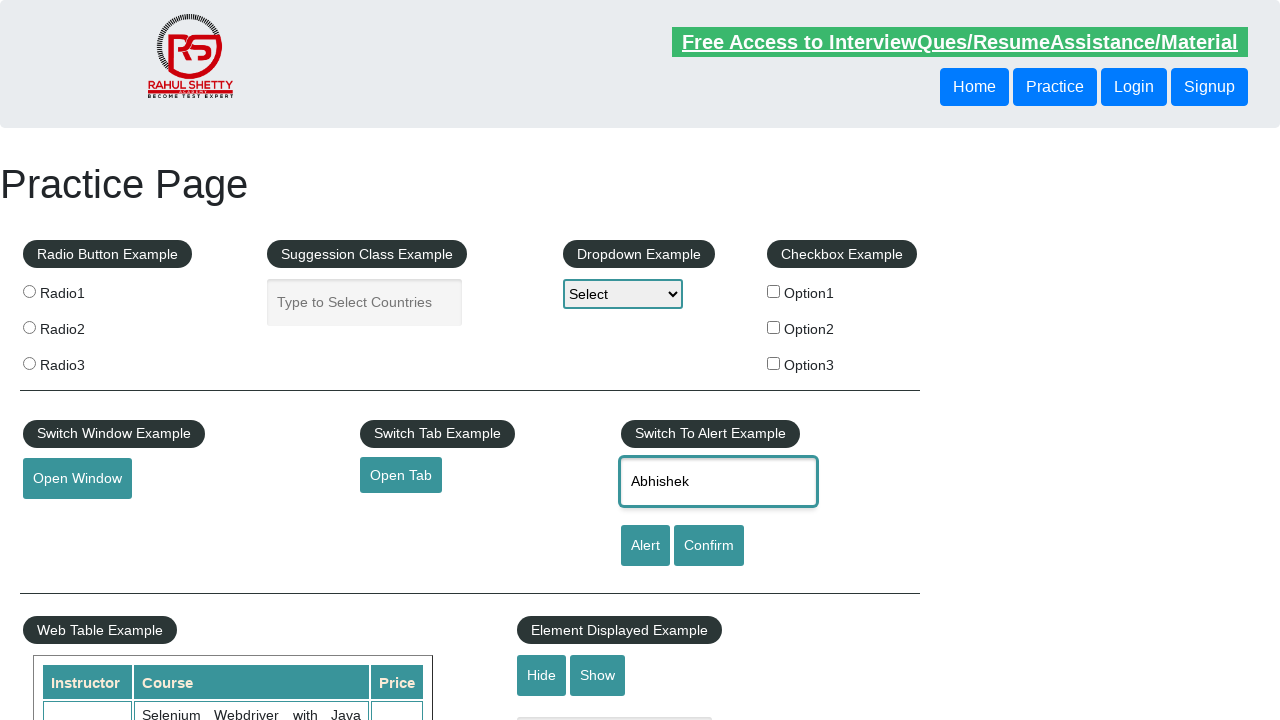

Clicked alert button to trigger JavaScript alert at (645, 546) on #alertbtn
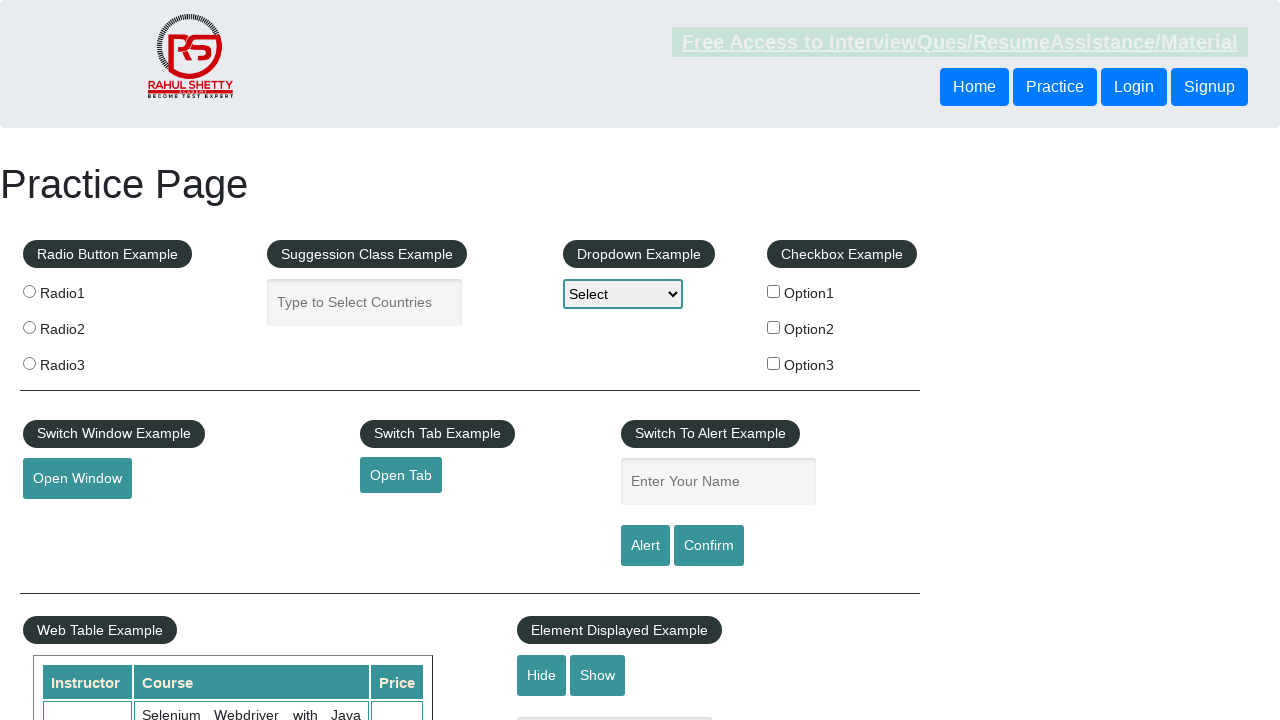

Set up event listener to accept JavaScript dialogs
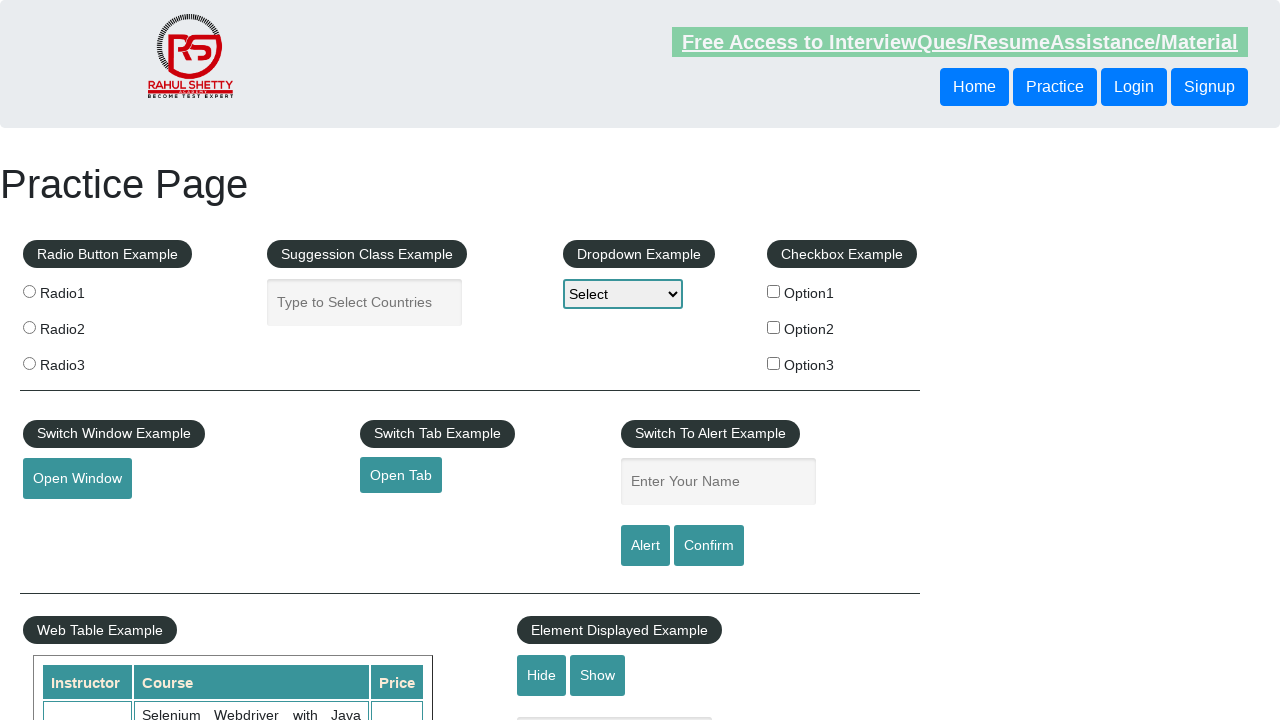

Clicked alert button again to trigger and accept alert at (645, 546) on #alertbtn
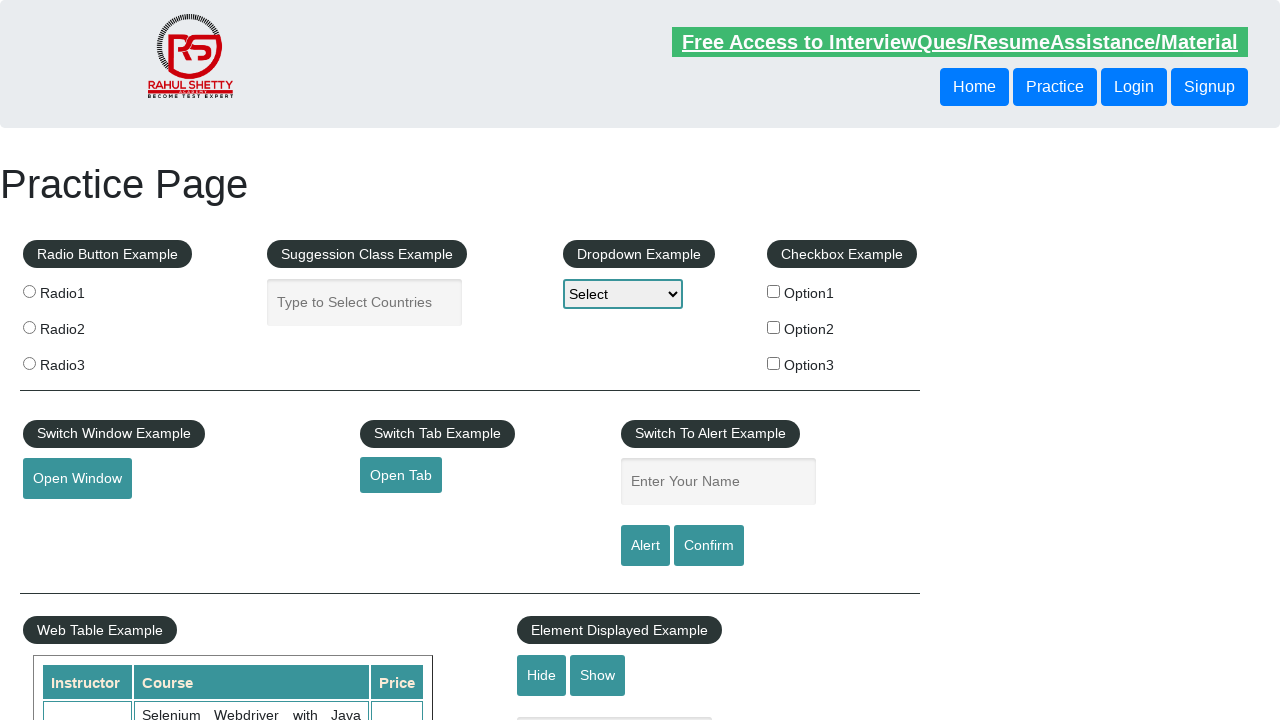

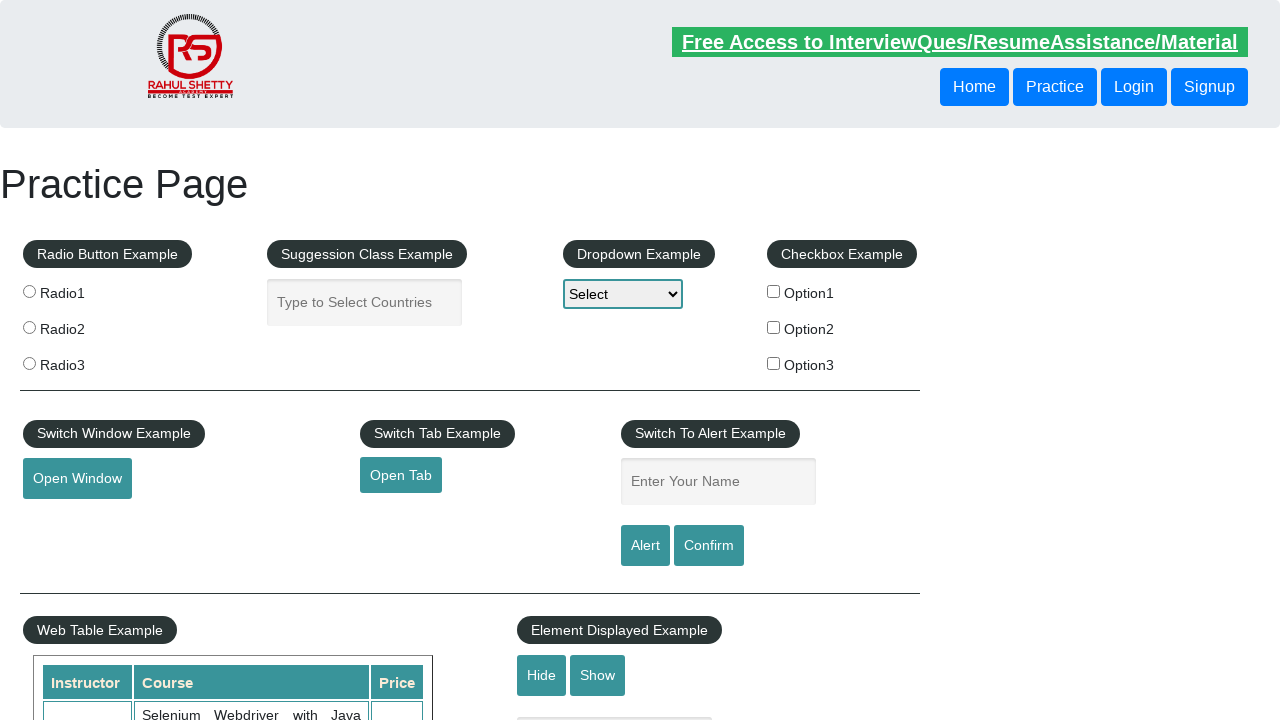